Tests iframe handling by switching to a single frame and entering text into an input field within that frame

Starting URL: https://demo.automationtesting.in/Frames.html

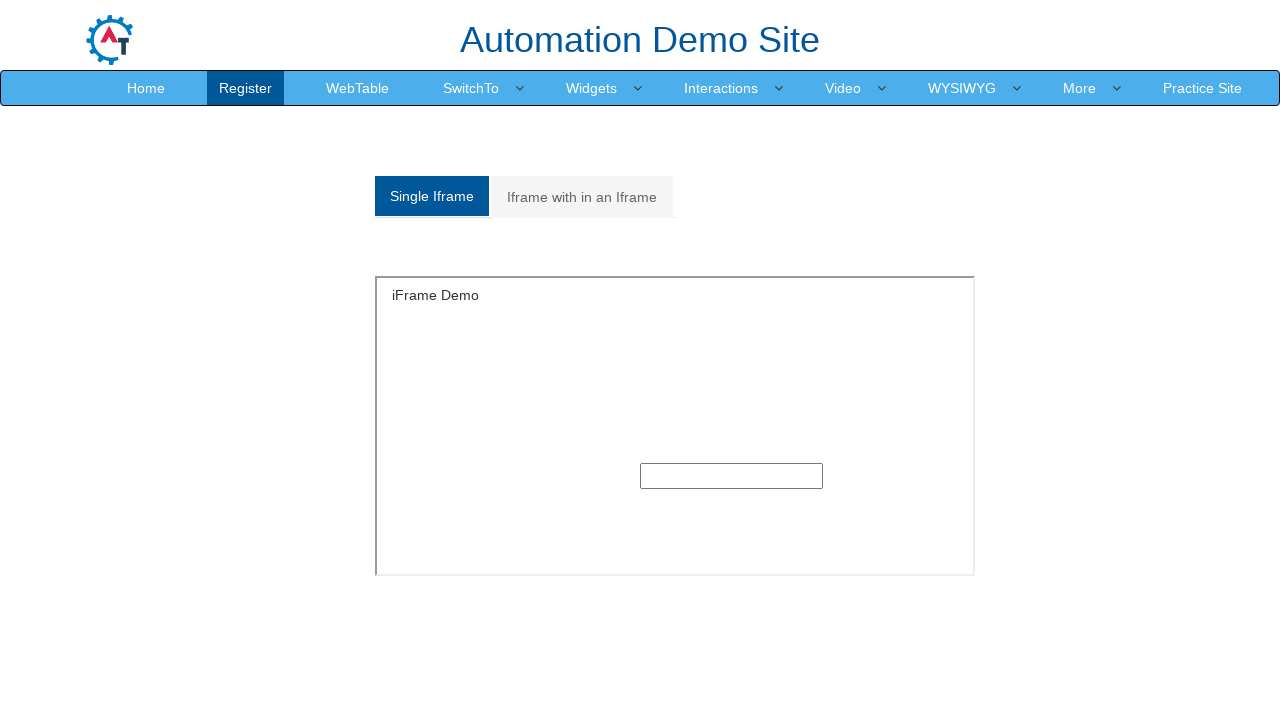

Waited 3 seconds for page to load
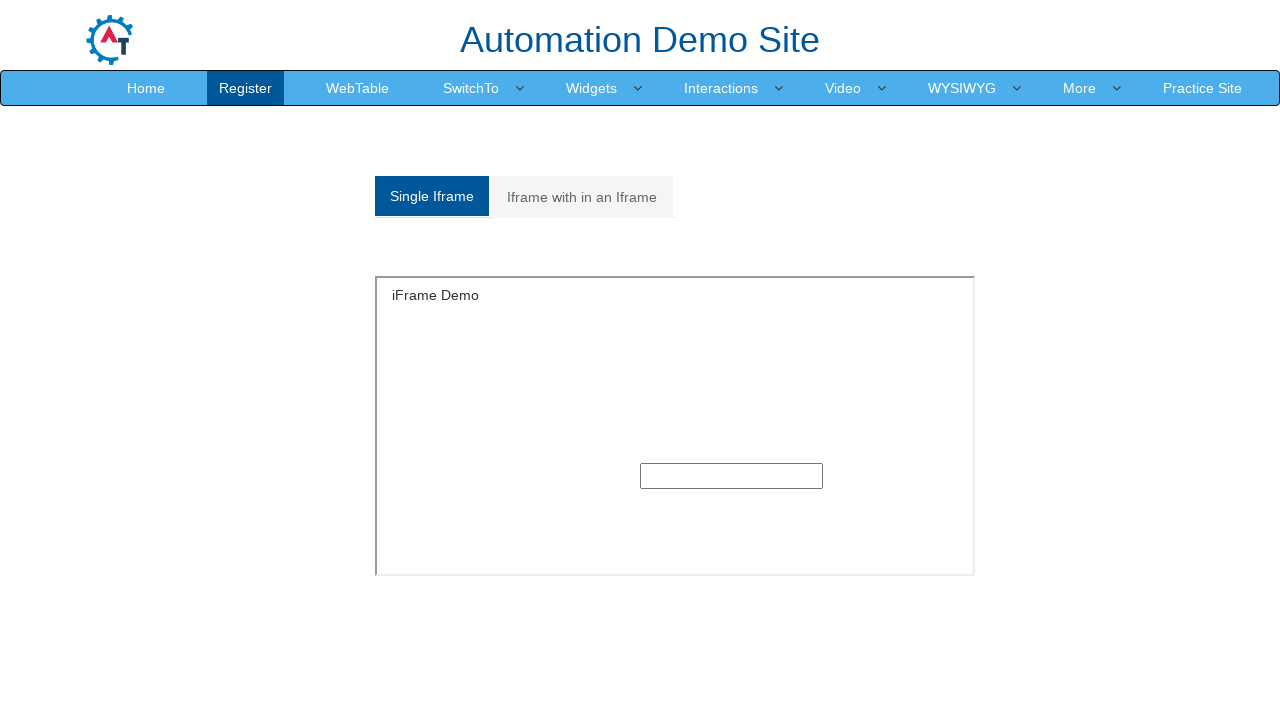

Located iframe with id 'singleframe'
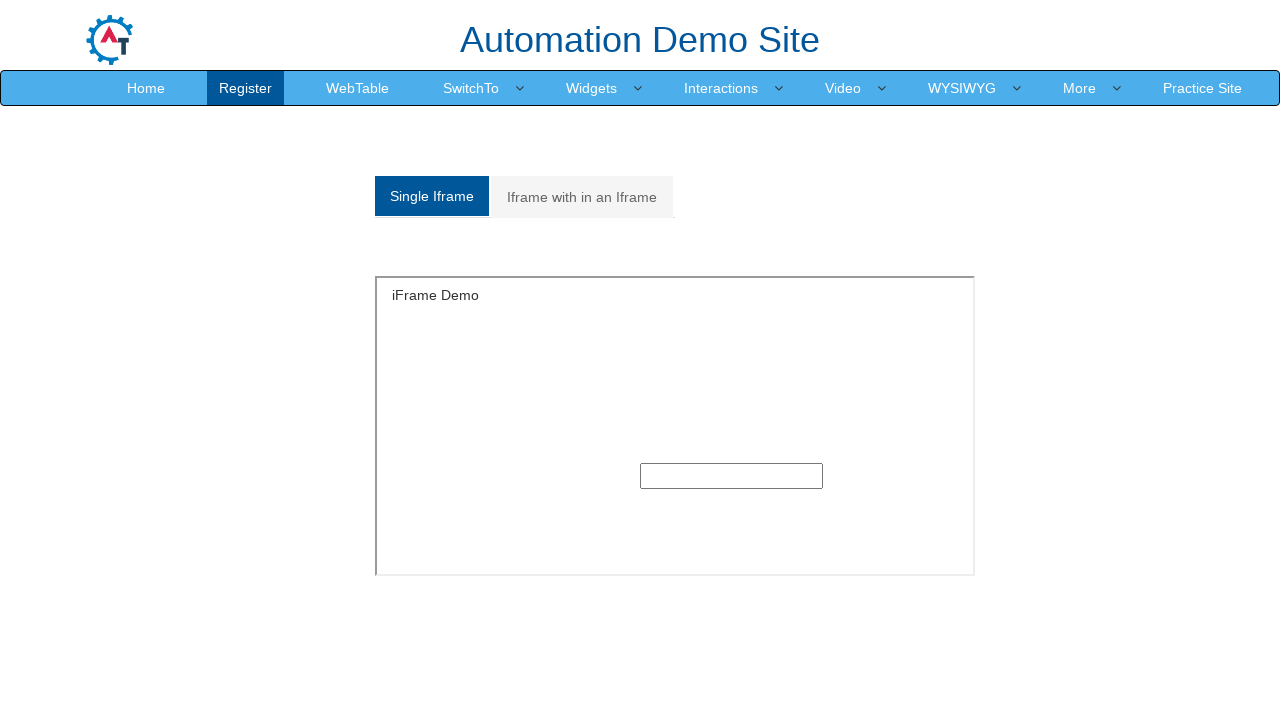

Filled input field inside iframe with 'Shruthi' on #singleframe >> internal:control=enter-frame >> xpath=//div[@class='container']/
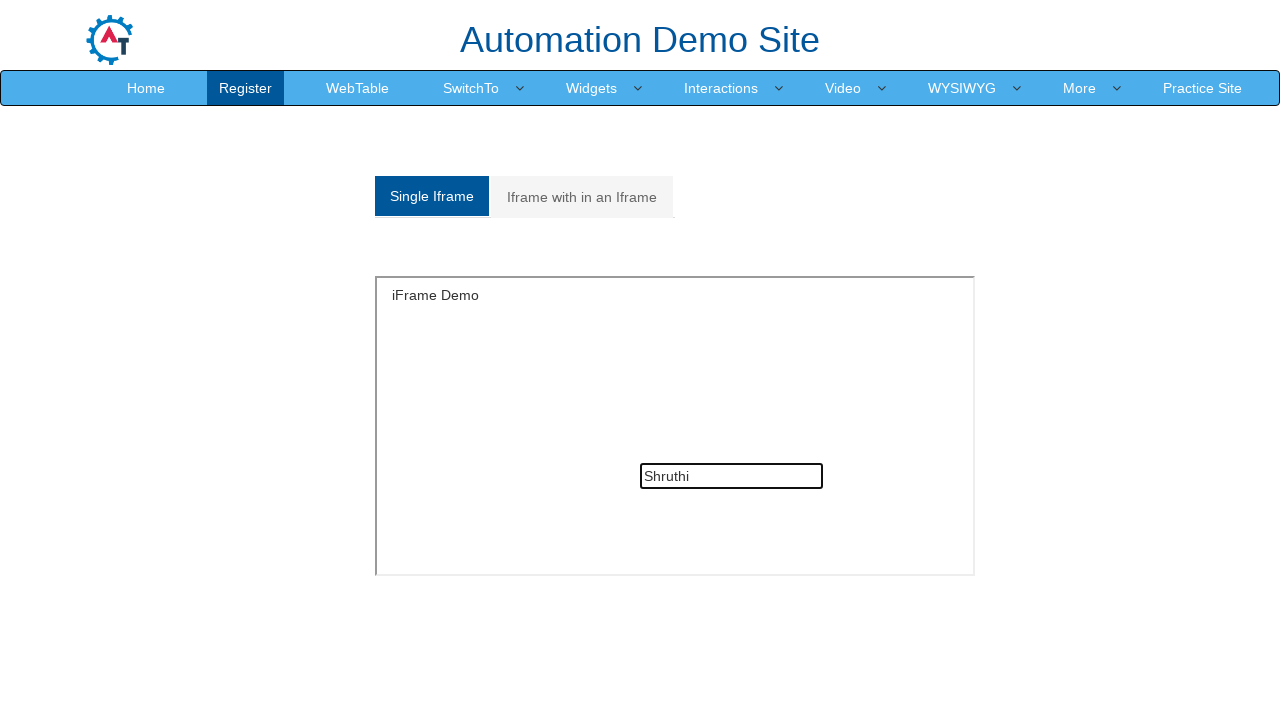

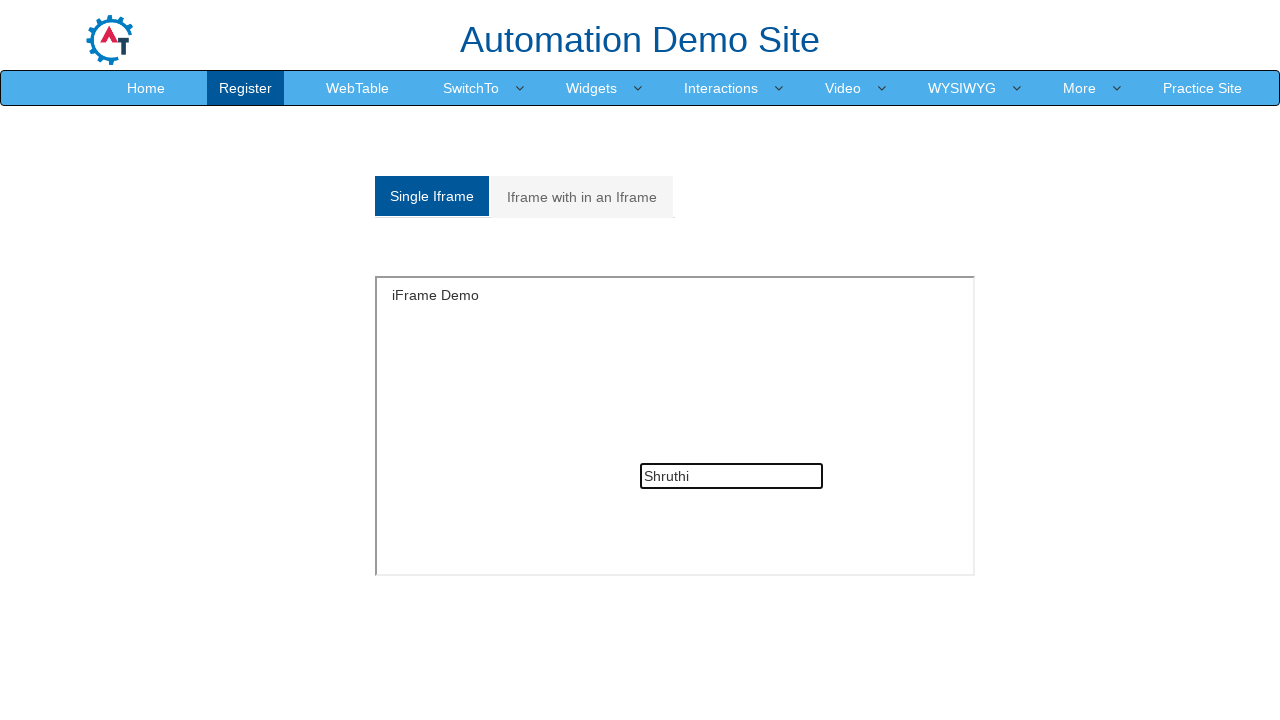